Navigates through paginated quote pages by repeatedly clicking the "next" button until reaching the last page

Starting URL: https://quotes.toscrape.com/page/9/

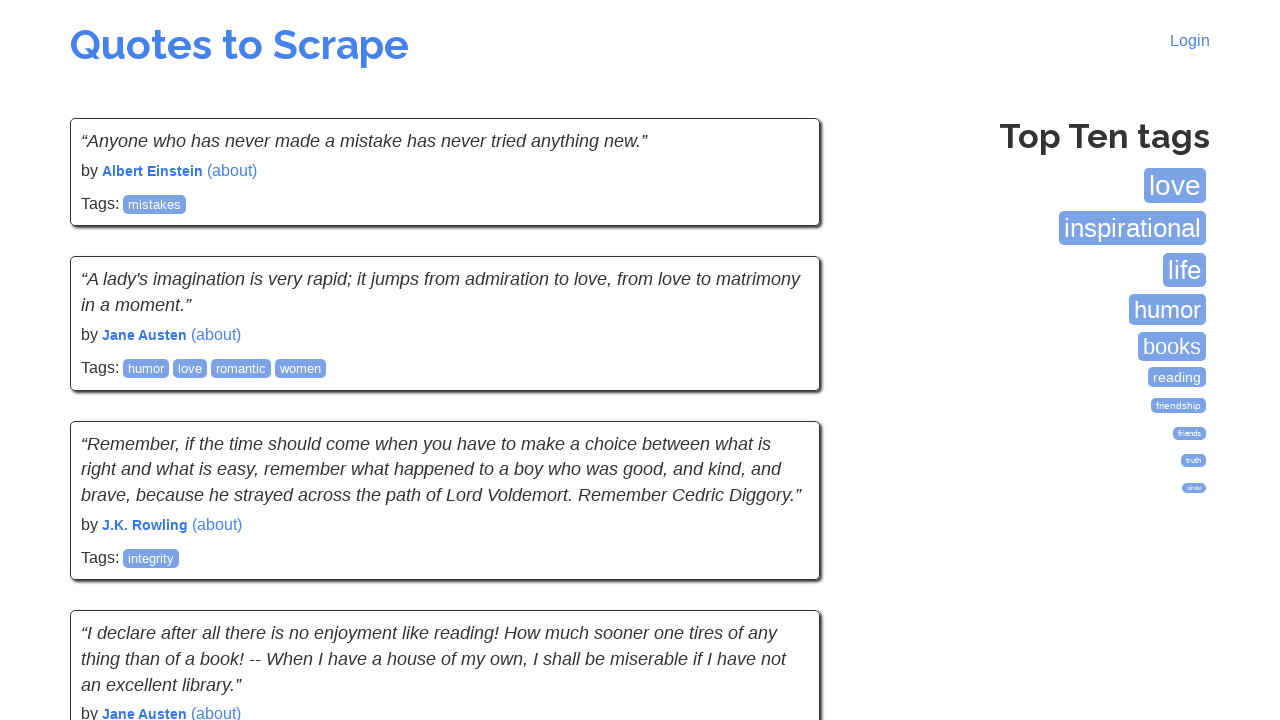

Waited for quotes to load on initial page
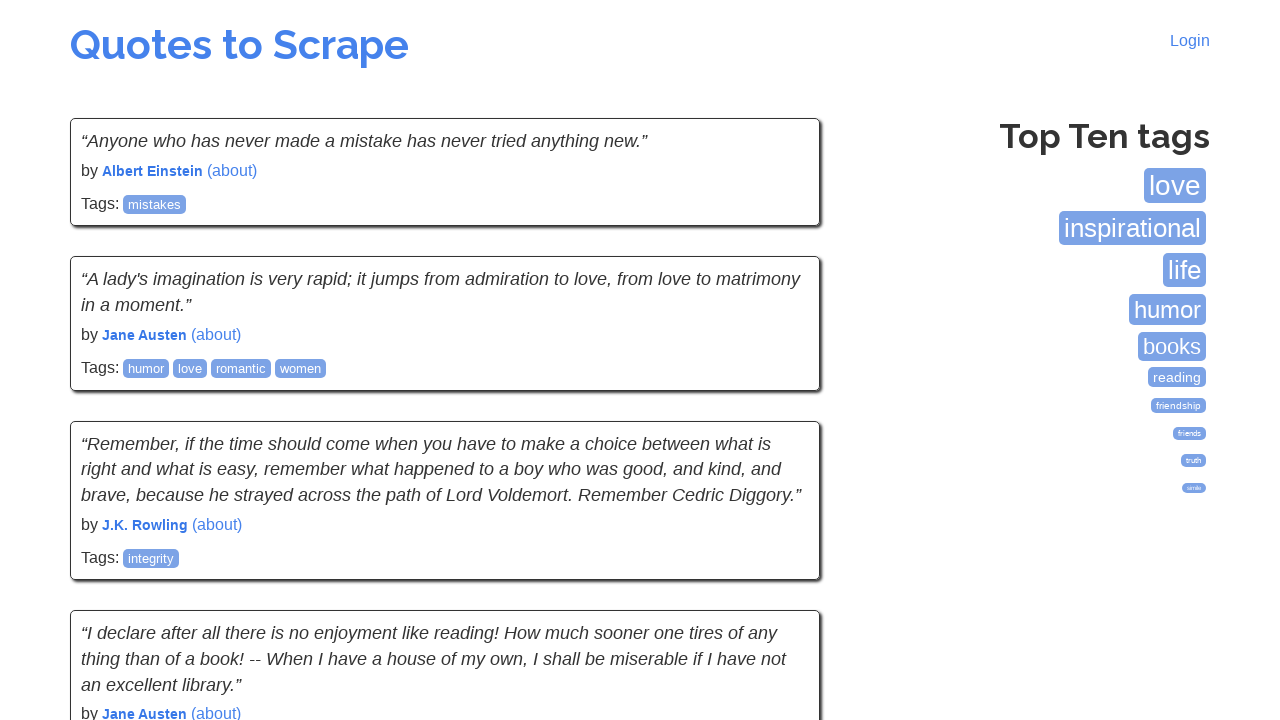

Checked for next button existence
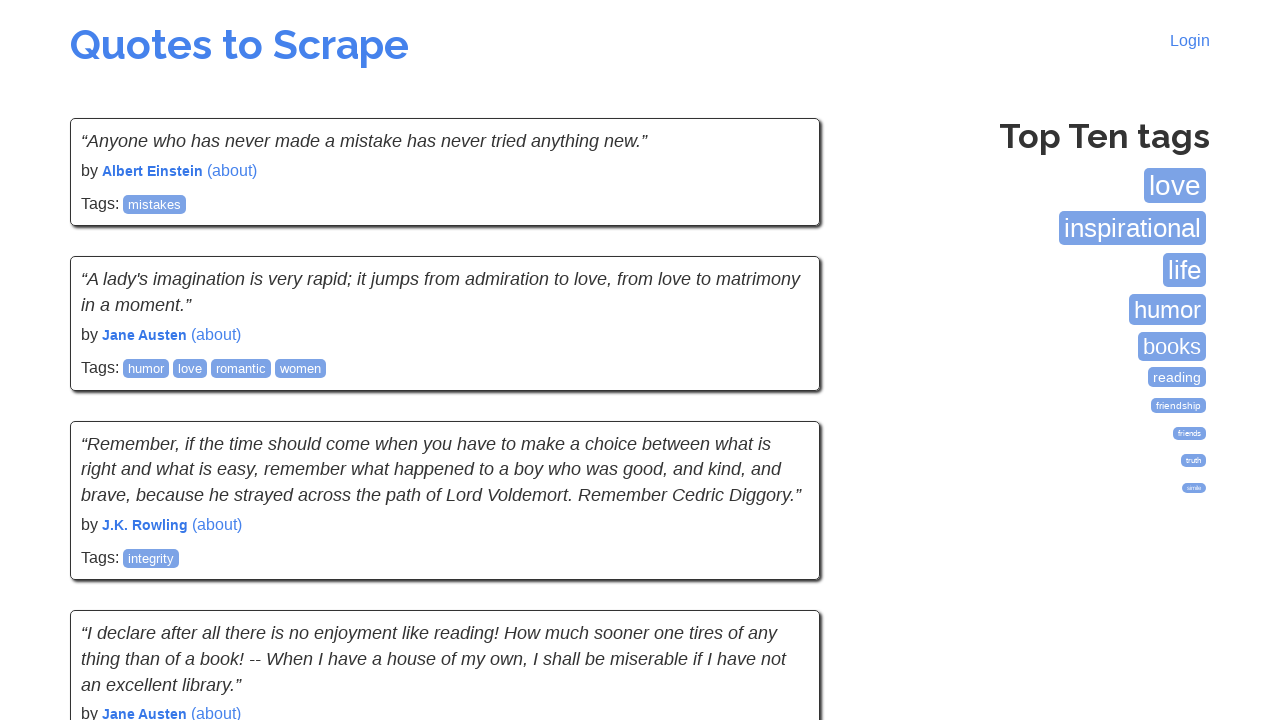

Clicked next button to navigate to next page
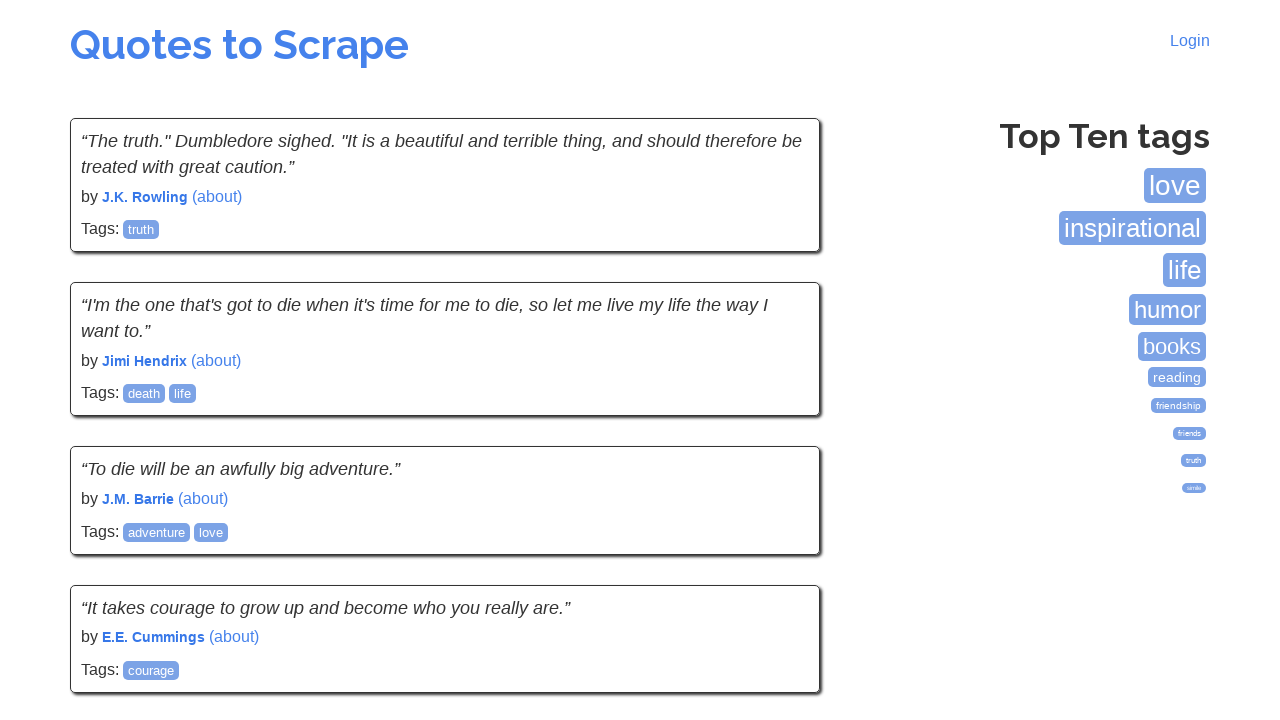

Waited for quotes to load on new page
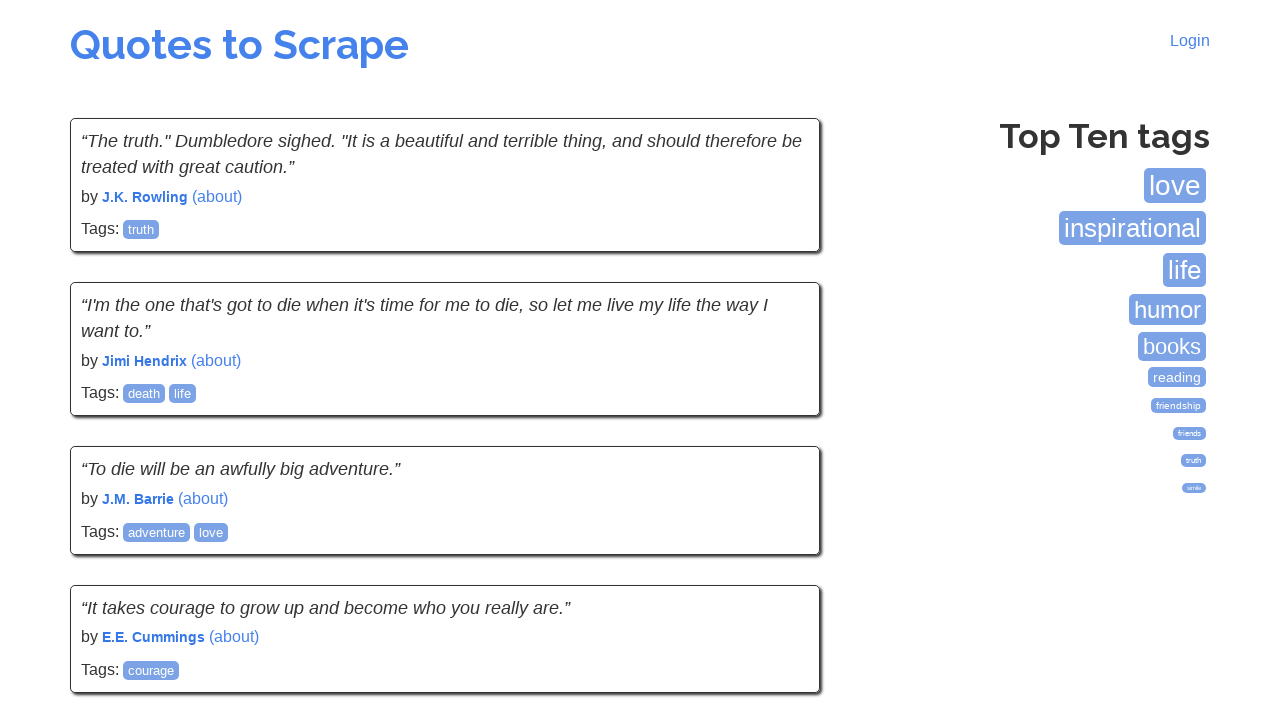

Checked for next button existence
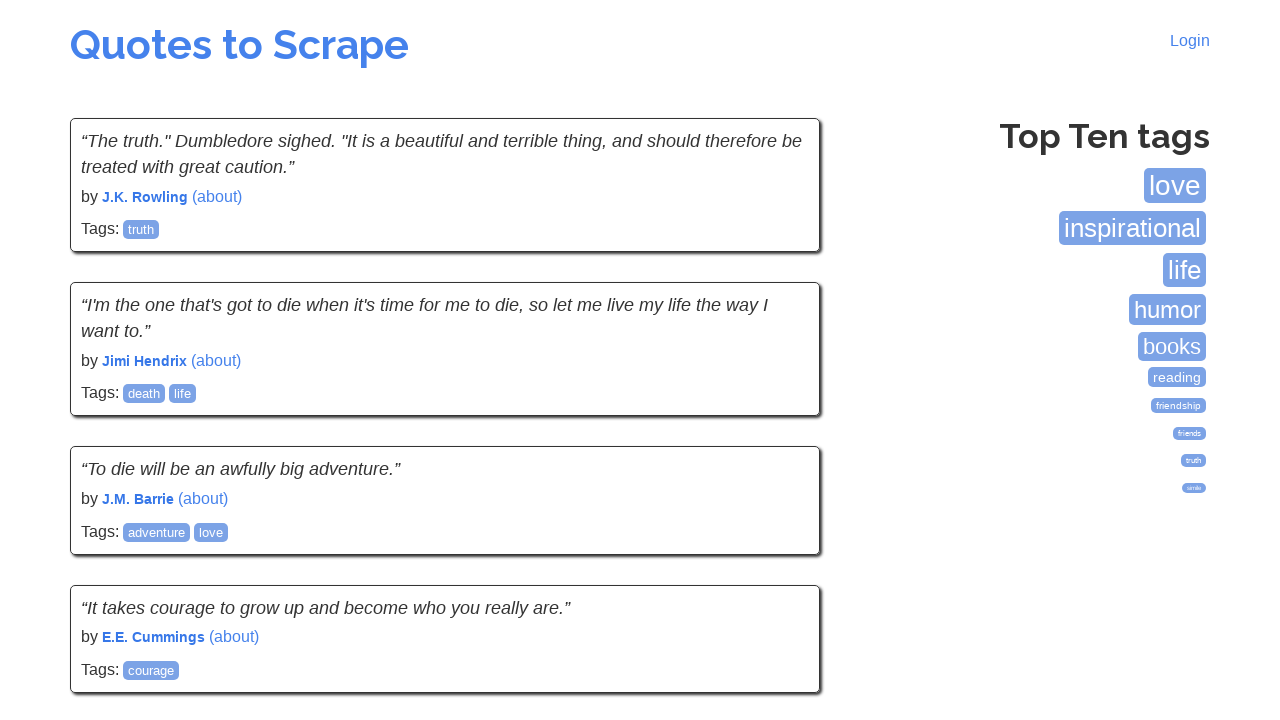

Reached last page - next button not found
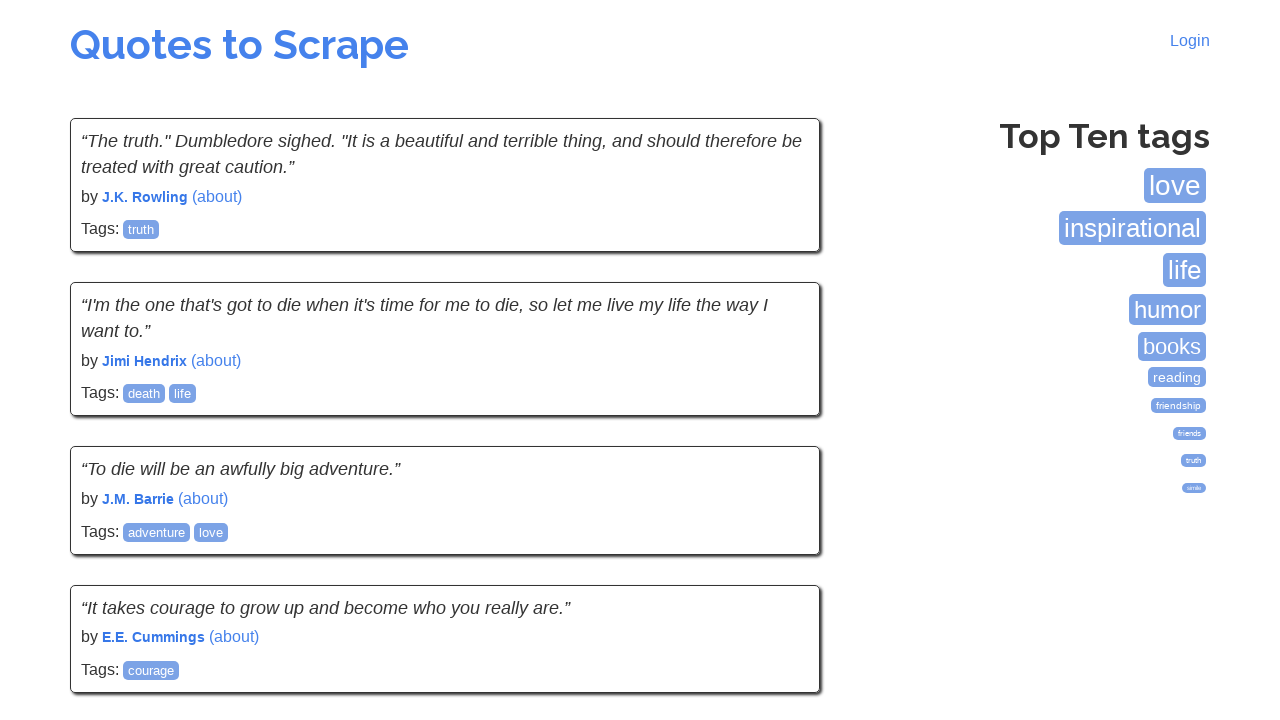

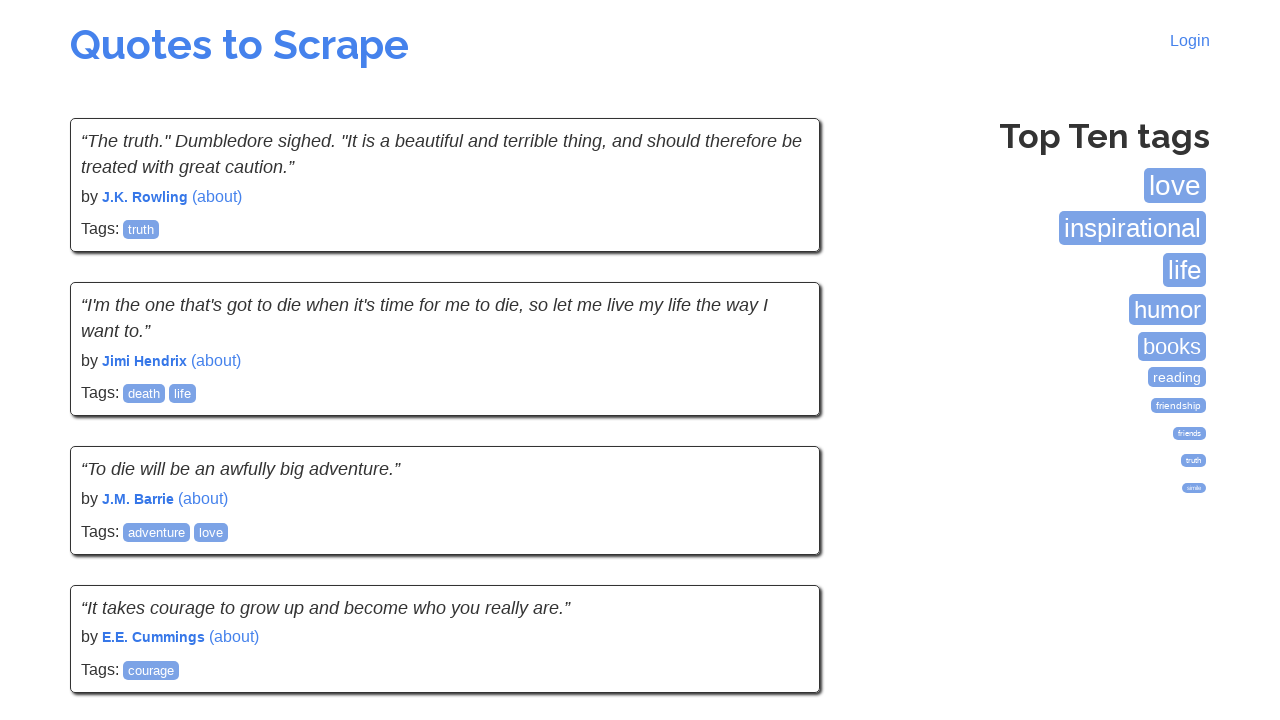